Tests that submitting an empty login form displays appropriate error messages

Starting URL: https://www.saucedemo.com/

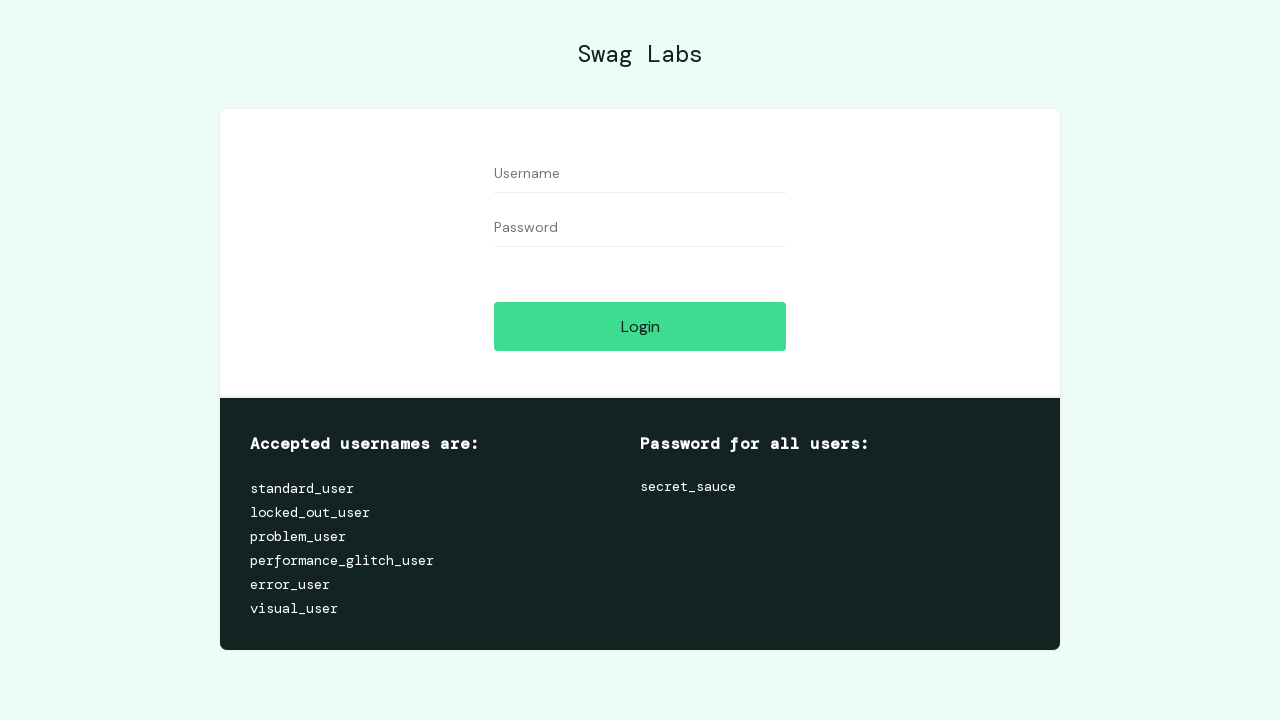

Clicked login submit button without entering credentials at (640, 326) on input[type='submit']
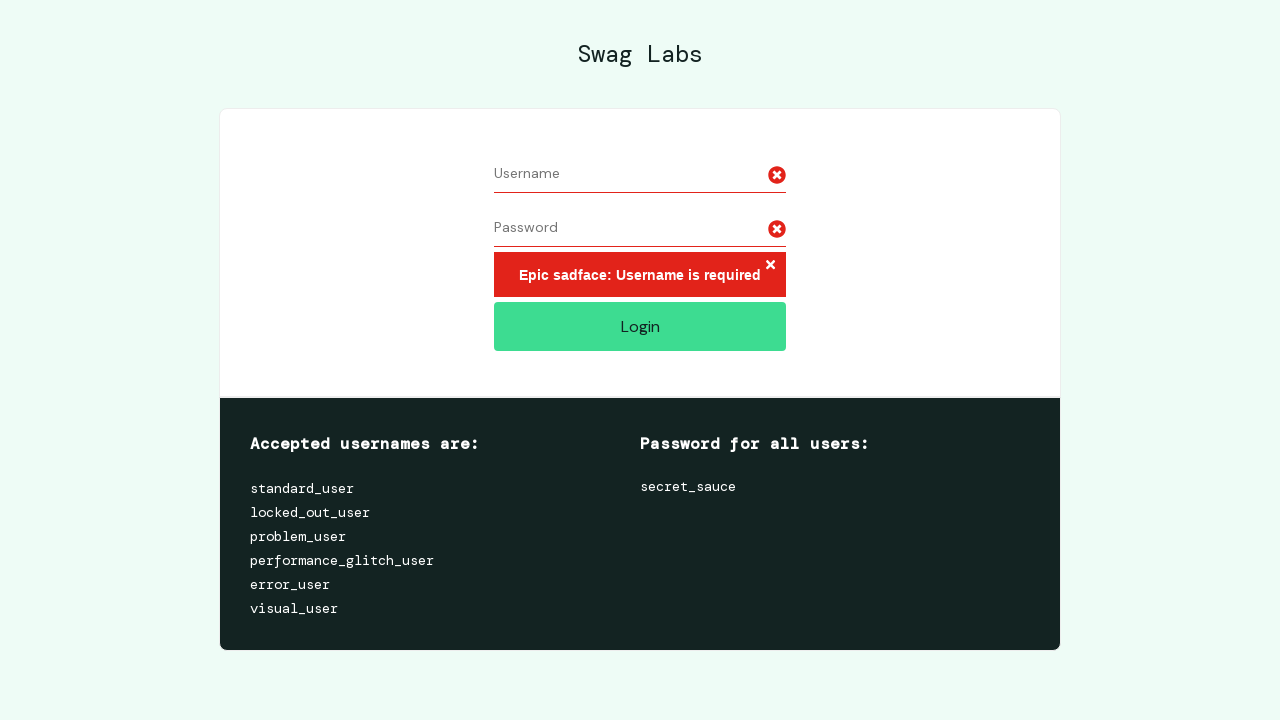

Error message container appeared after submitting empty login form
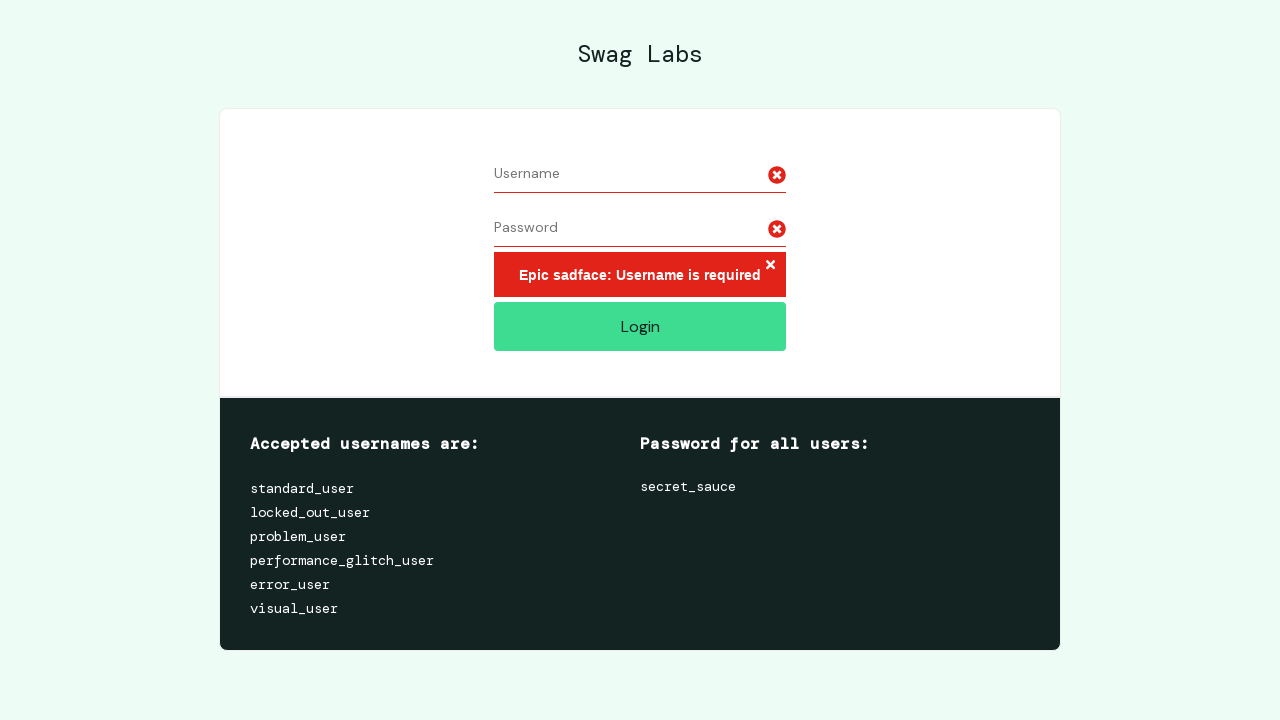

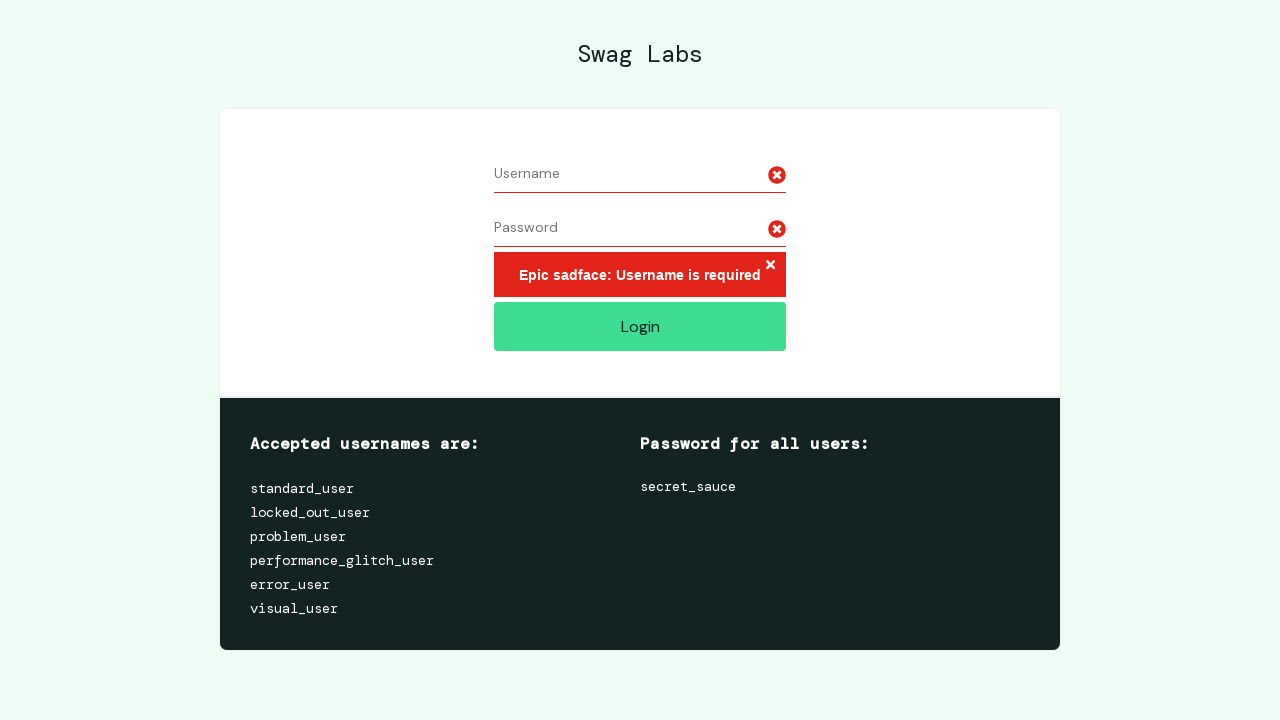